Tests that new todo items are appended to the bottom of the list and the count displays correctly

Starting URL: https://demo.playwright.dev/todomvc

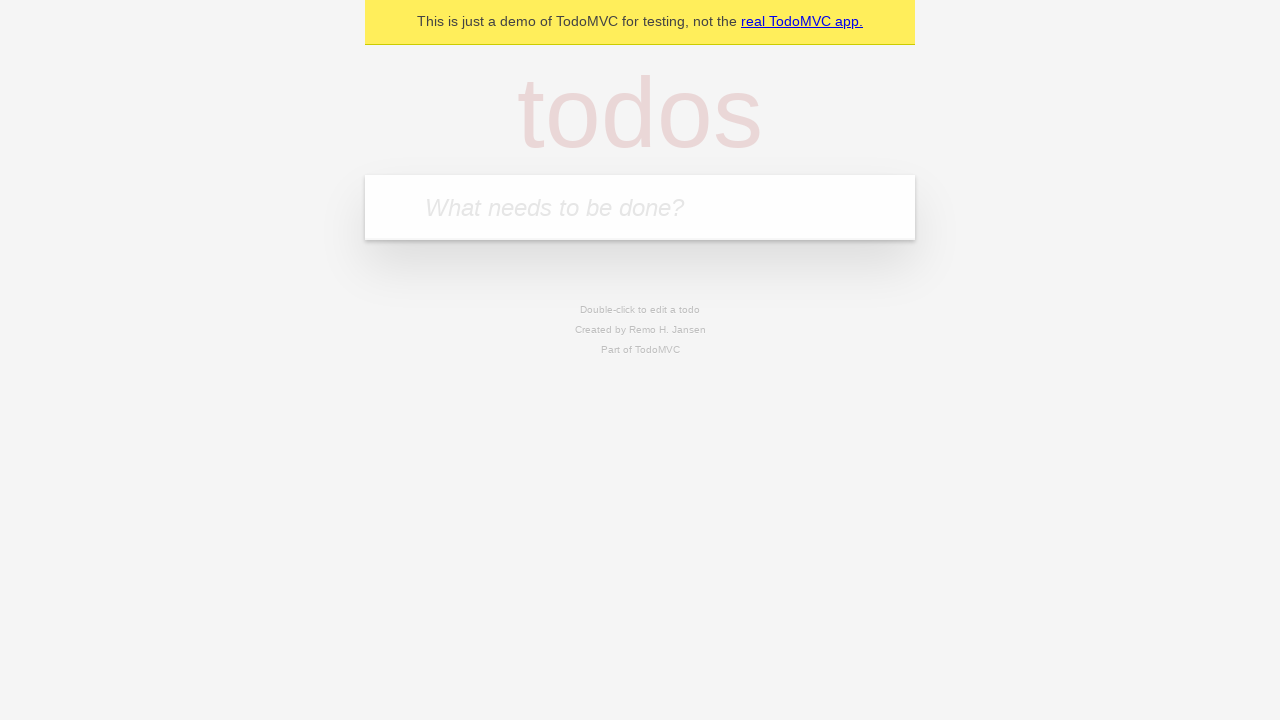

Located the new todo input field with placeholder 'What needs to be done?'
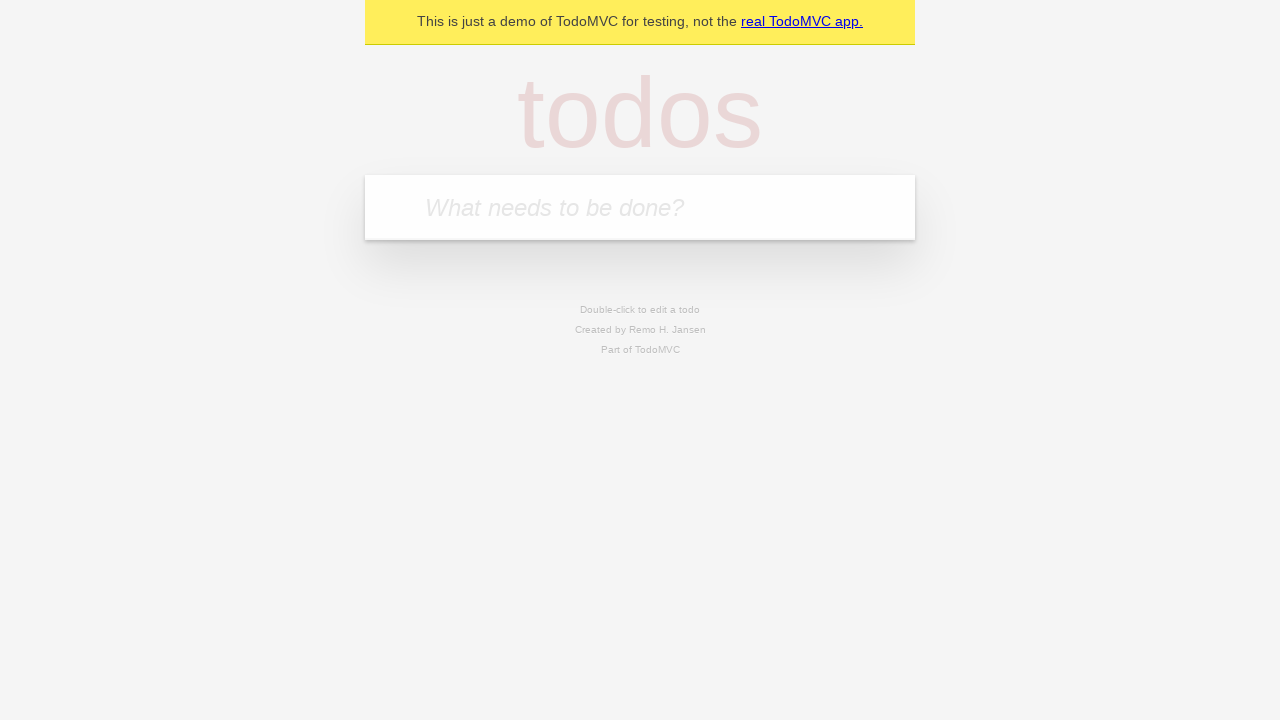

Filled new todo field with 'watch deck the halls' on internal:attr=[placeholder="What needs to be done?"i]
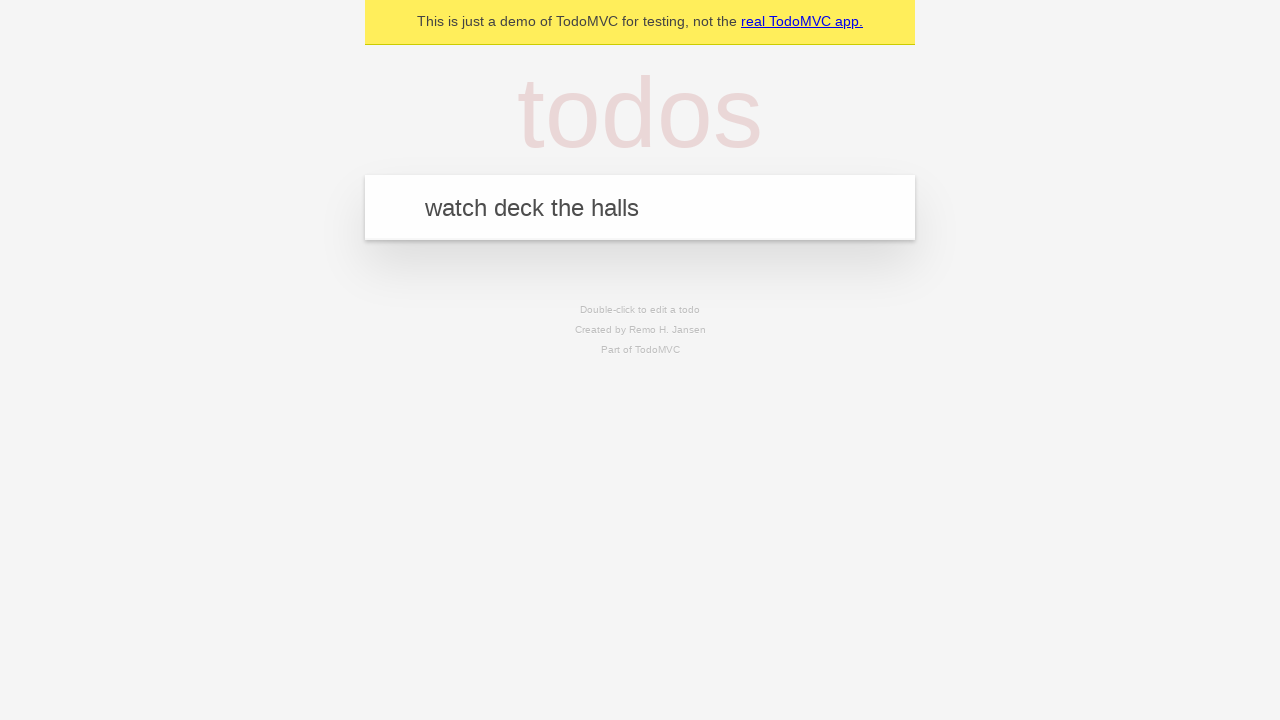

Pressed Enter to add todo item 'watch deck the halls' to the list on internal:attr=[placeholder="What needs to be done?"i]
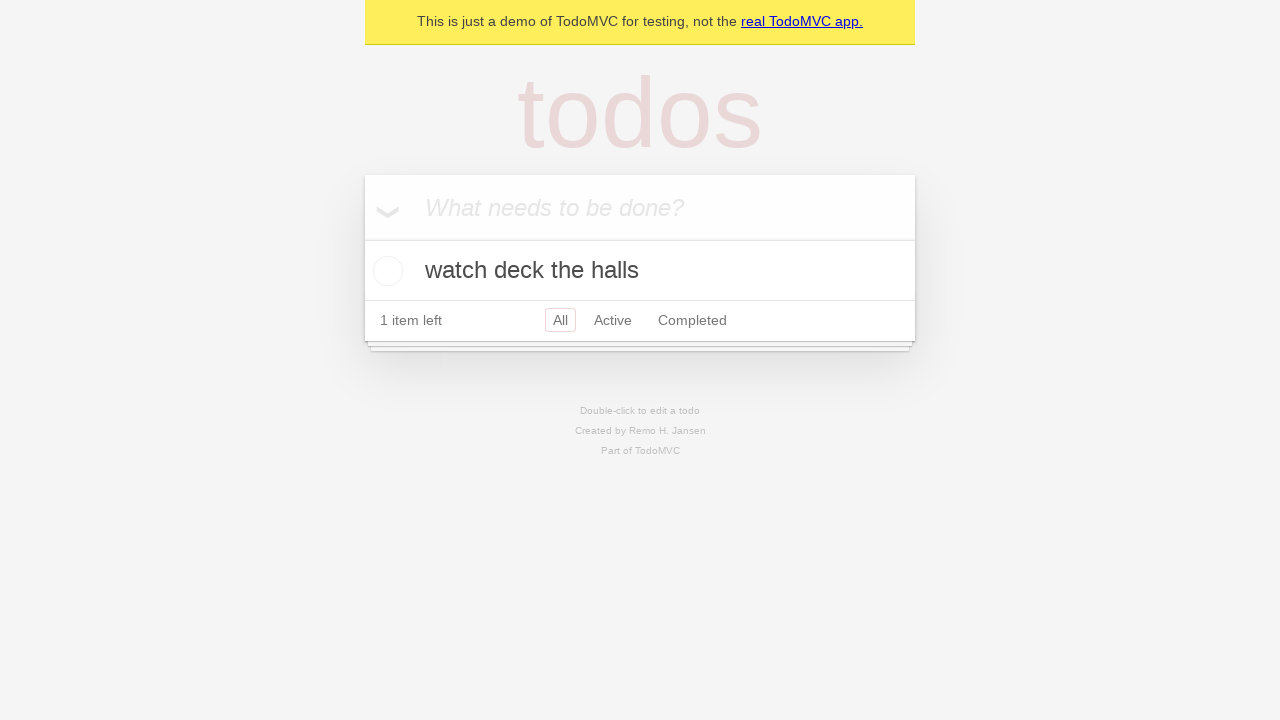

Filled new todo field with 'feed the cat' on internal:attr=[placeholder="What needs to be done?"i]
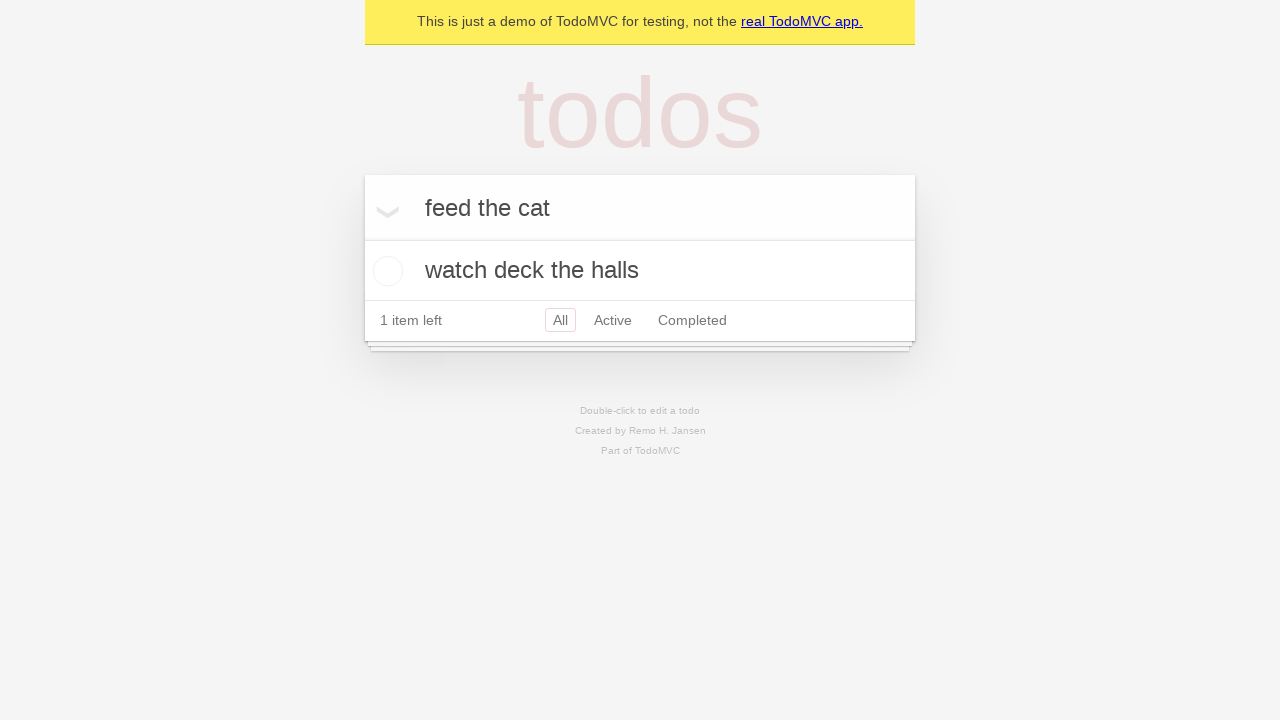

Pressed Enter to add todo item 'feed the cat' to the list on internal:attr=[placeholder="What needs to be done?"i]
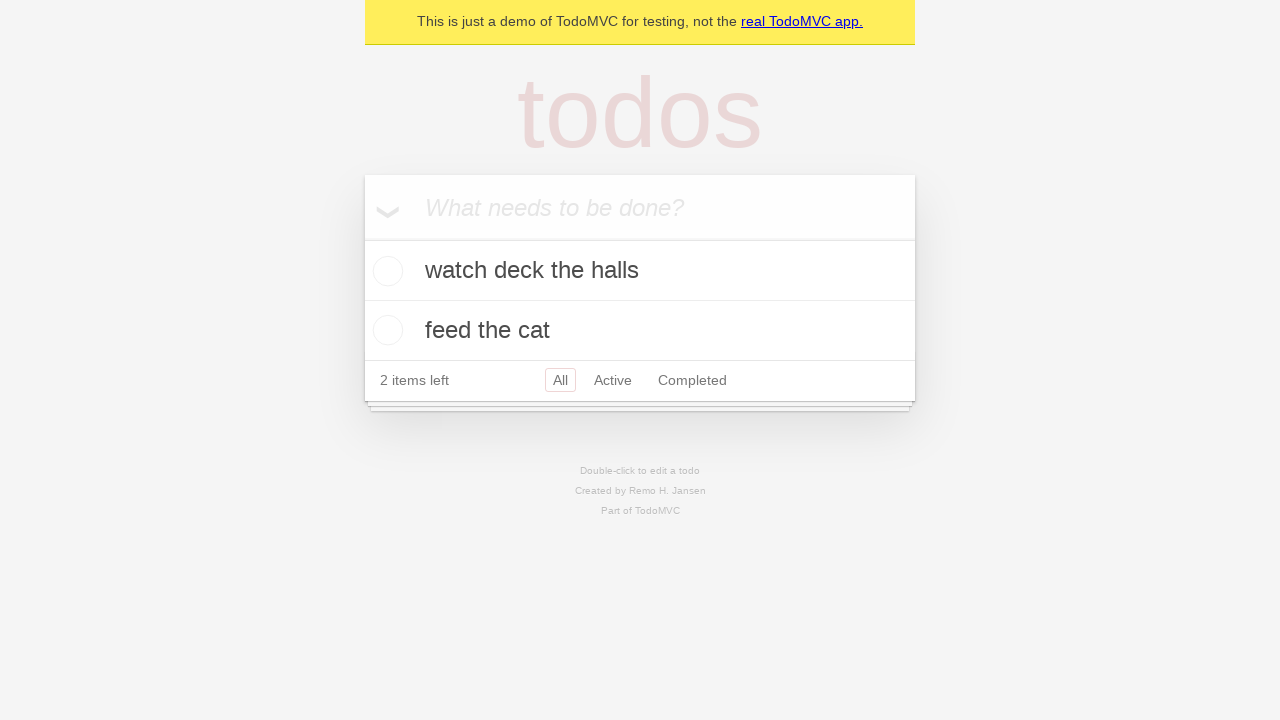

Filled new todo field with 'book a doctors appointment' on internal:attr=[placeholder="What needs to be done?"i]
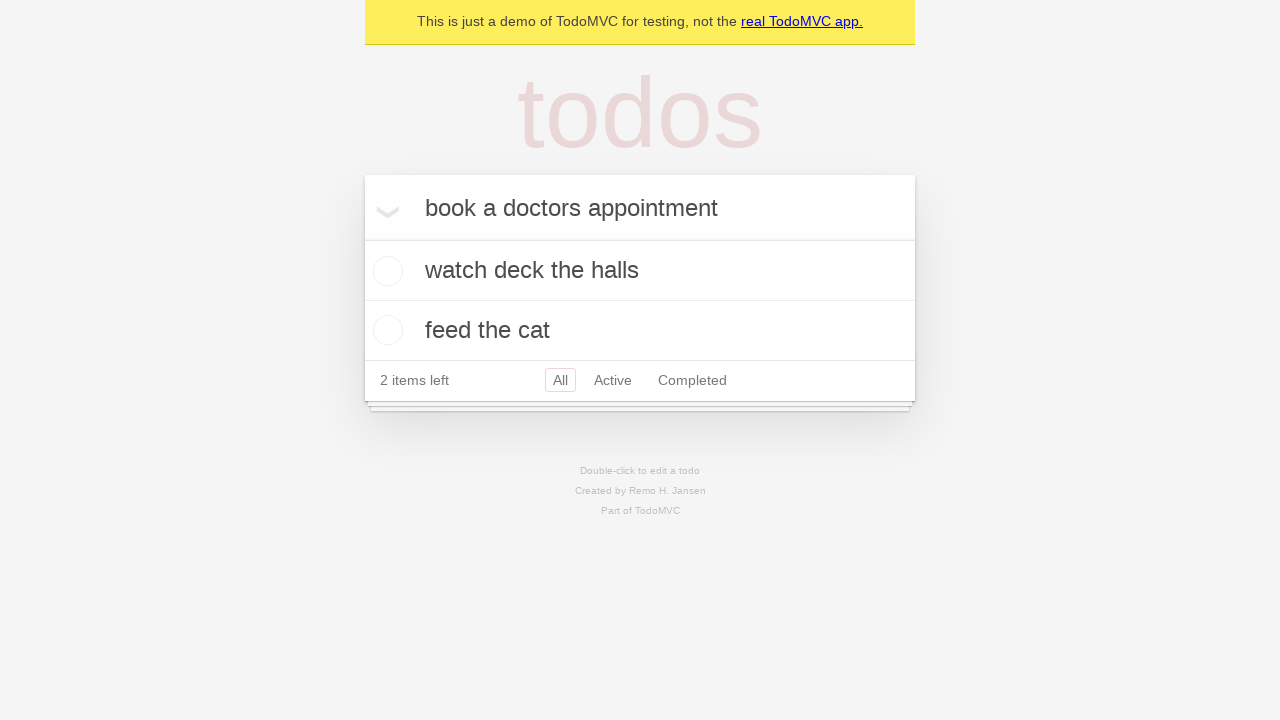

Pressed Enter to add todo item 'book a doctors appointment' to the list on internal:attr=[placeholder="What needs to be done?"i]
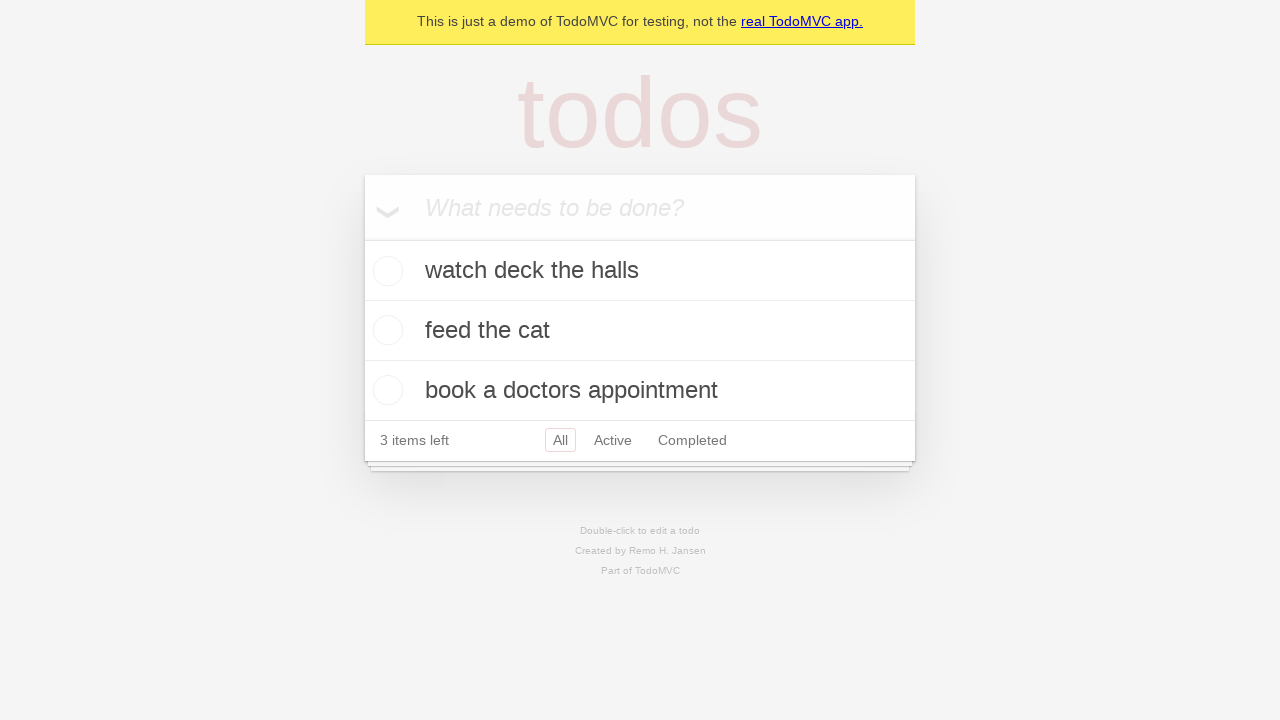

Waited for todo count indicator to appear after adding all items
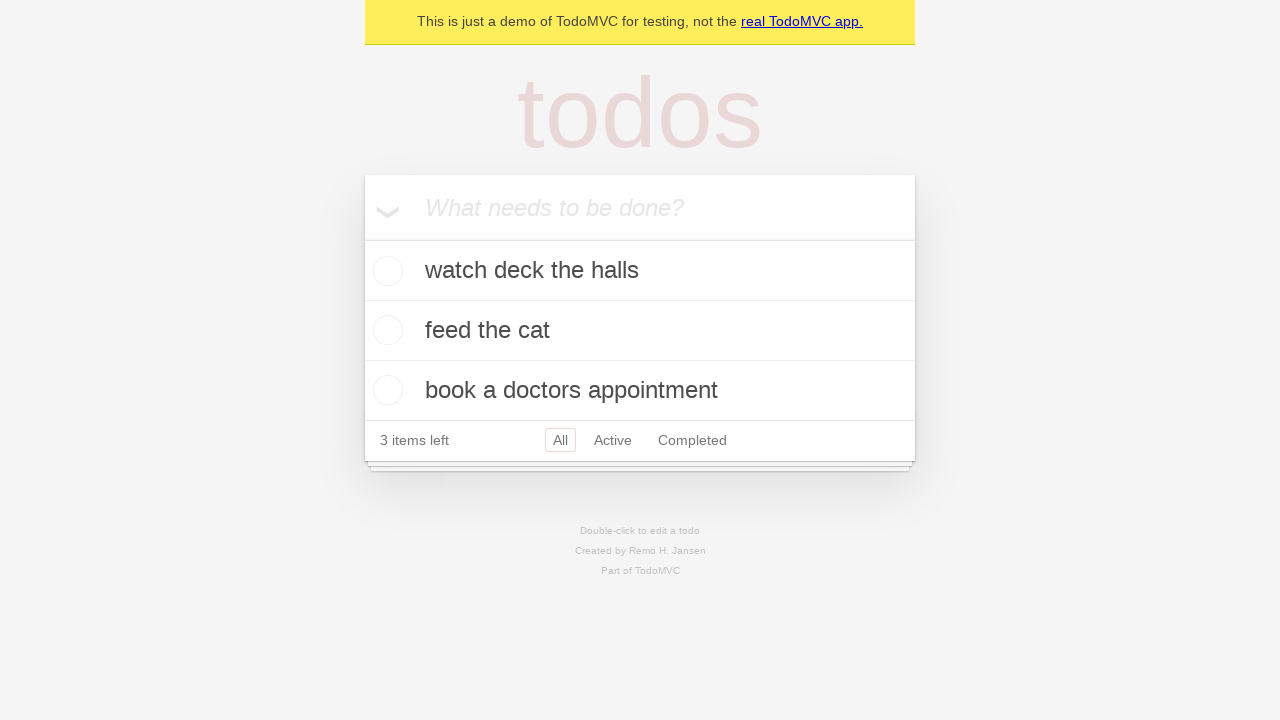

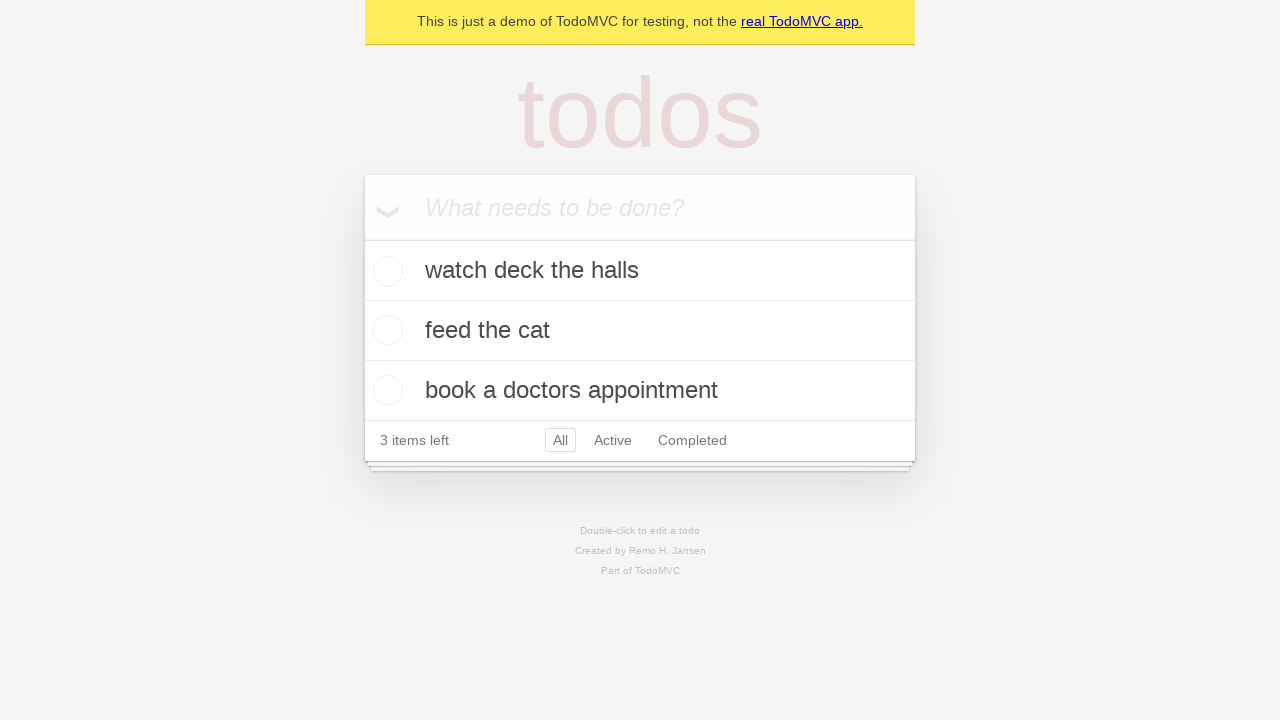